Tests mouse interactions on W3Schools tryit page by switching to an iframe, filling a text input field, and performing a double-click action on a submit button

Starting URL: https://www.w3schools.com/tags/tryit.asp?filename=tryhtml_input_test

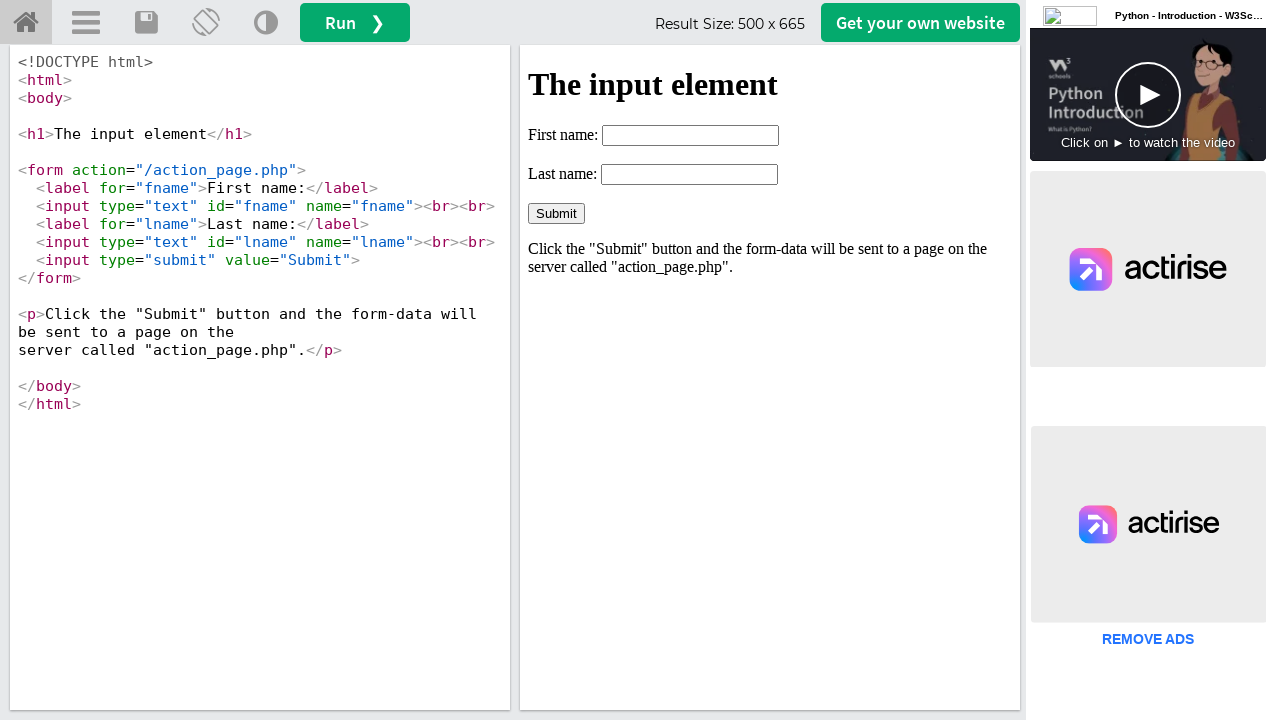

Located iframe #iframeResult containing the test form
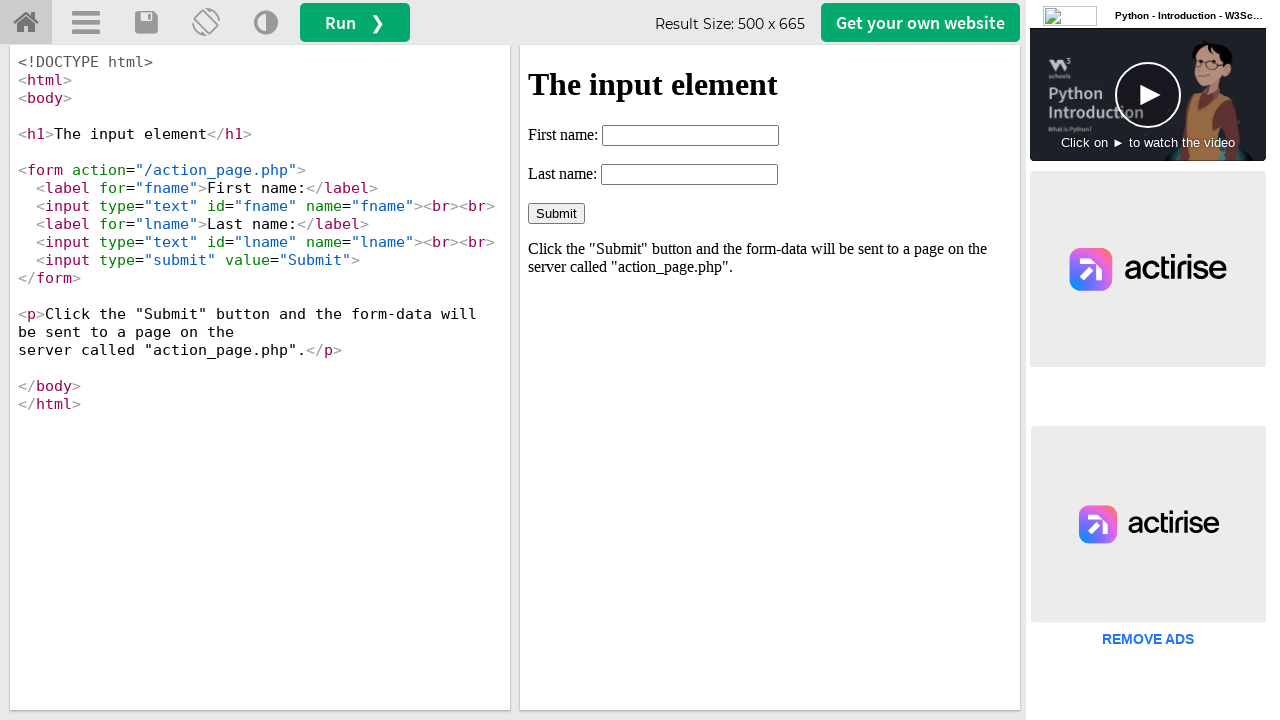

Filled fname input field with 'welcome' on #iframeResult >> internal:control=enter-frame >> #fname
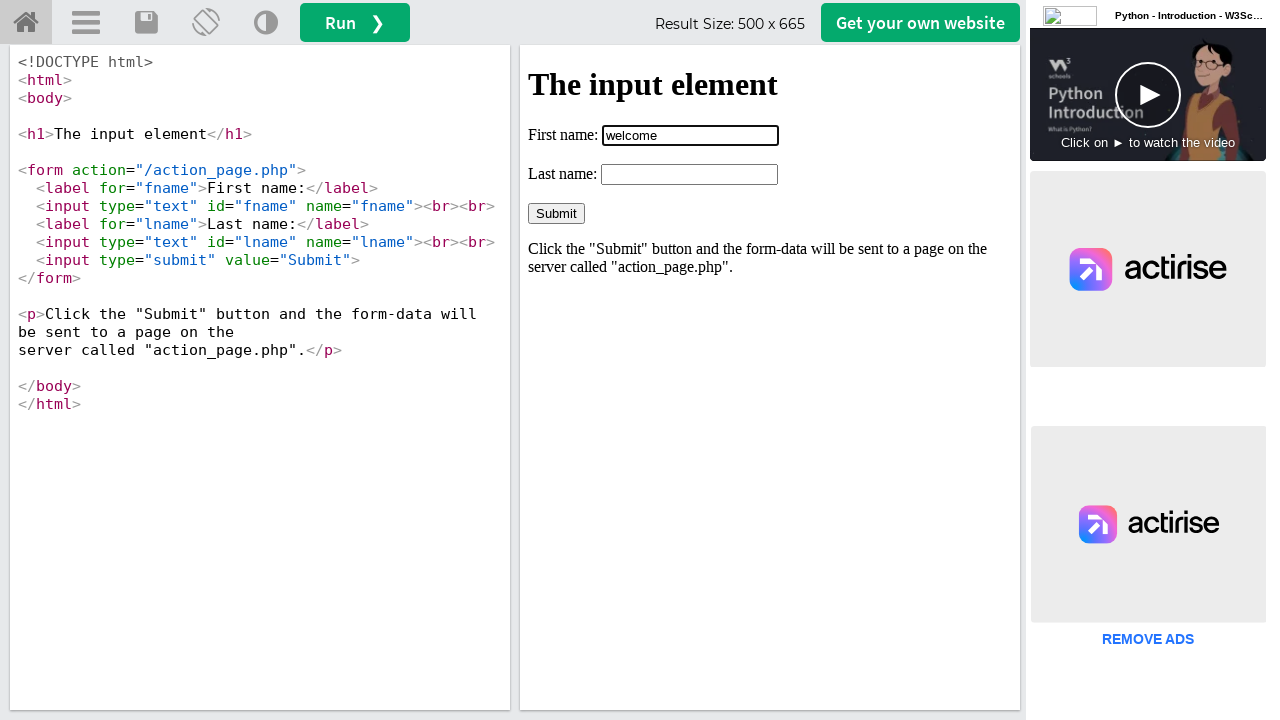

Double-clicked on the submit button at (556, 213) on #iframeResult >> internal:control=enter-frame >> input[type='submit']
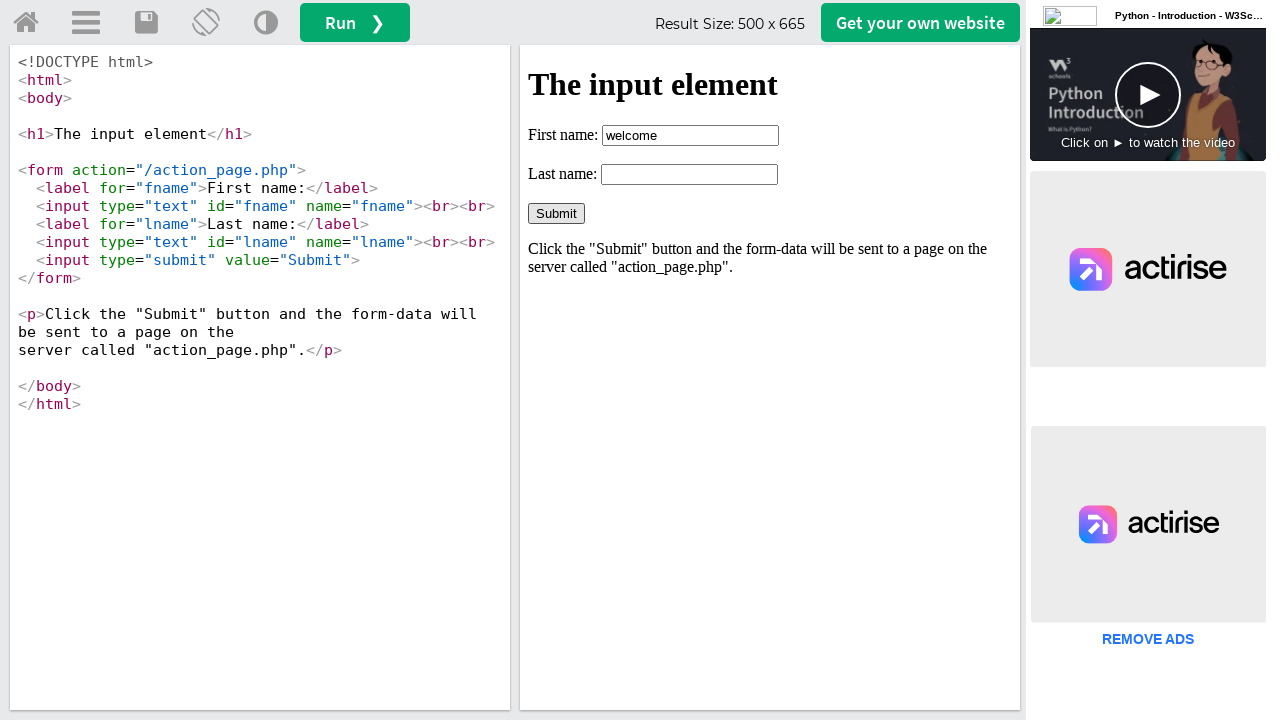

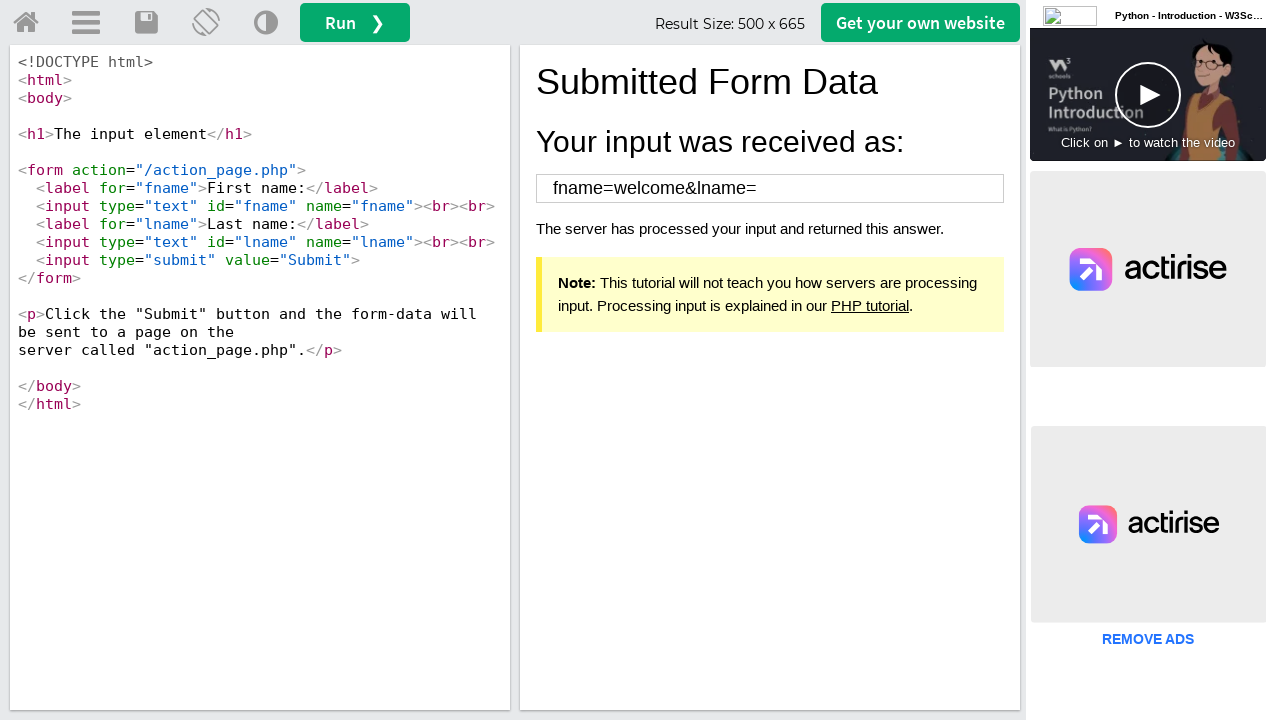